Navigates to the ScrapeME shop page and verifies that product listings are displayed with their titles, prices, and images.

Starting URL: https://scrapeme.live/shop/

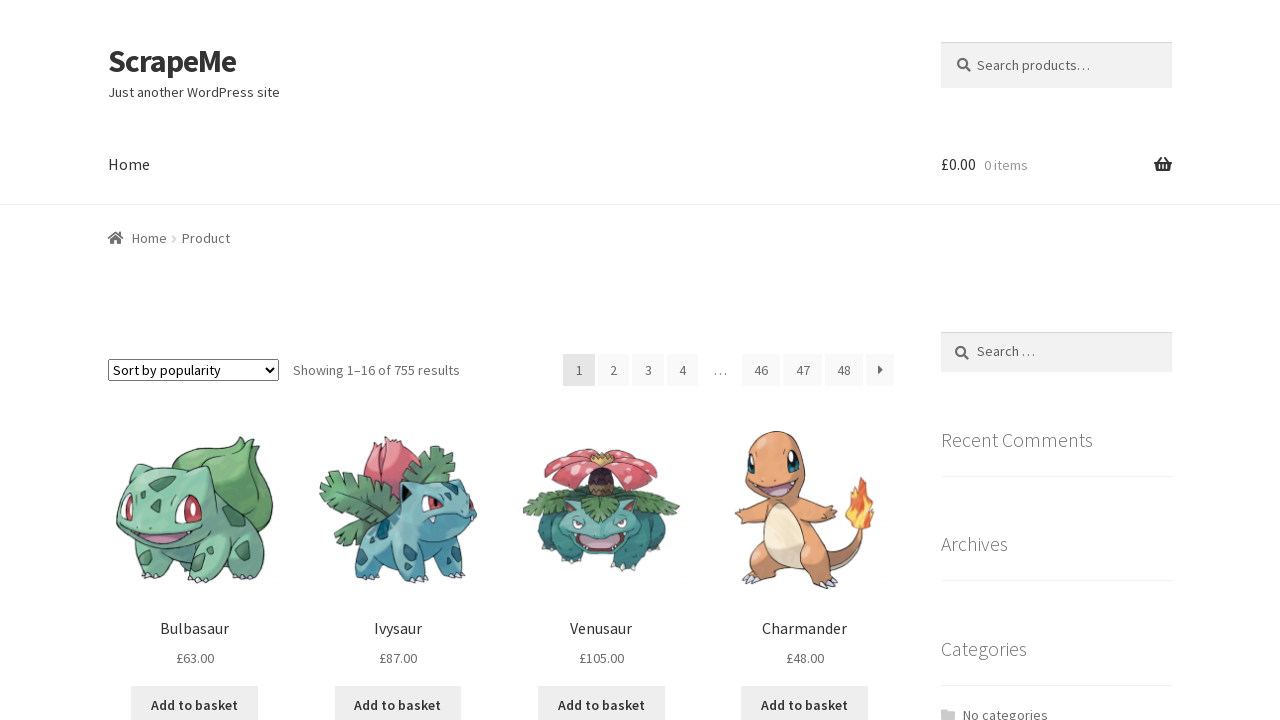

Navigated to ScrapeME shop page
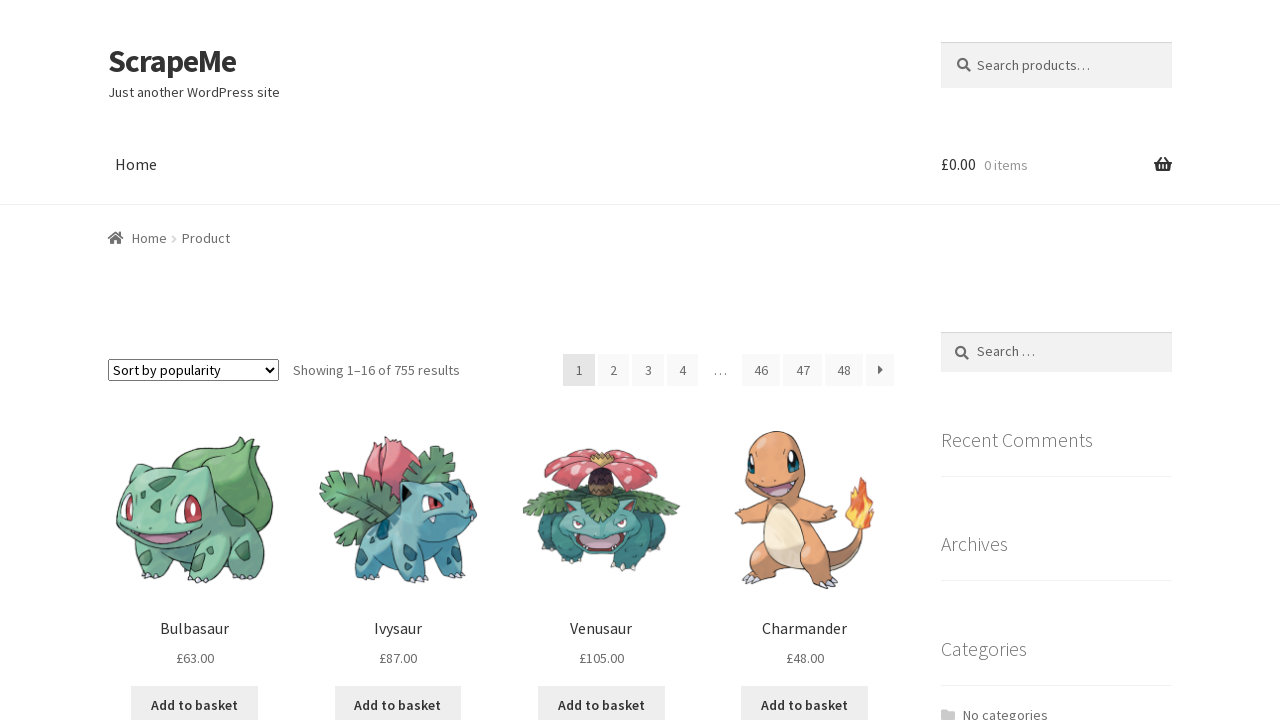

Product listings loaded on the page
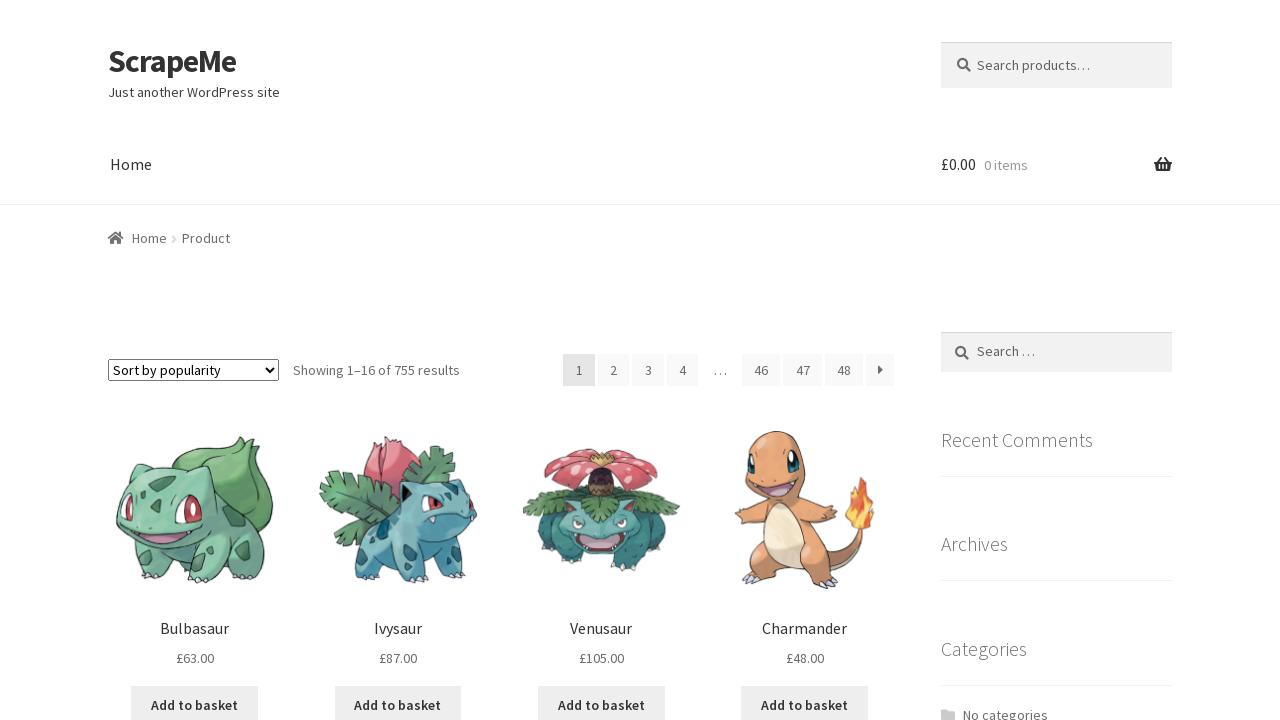

Product titles (h2 elements) are present
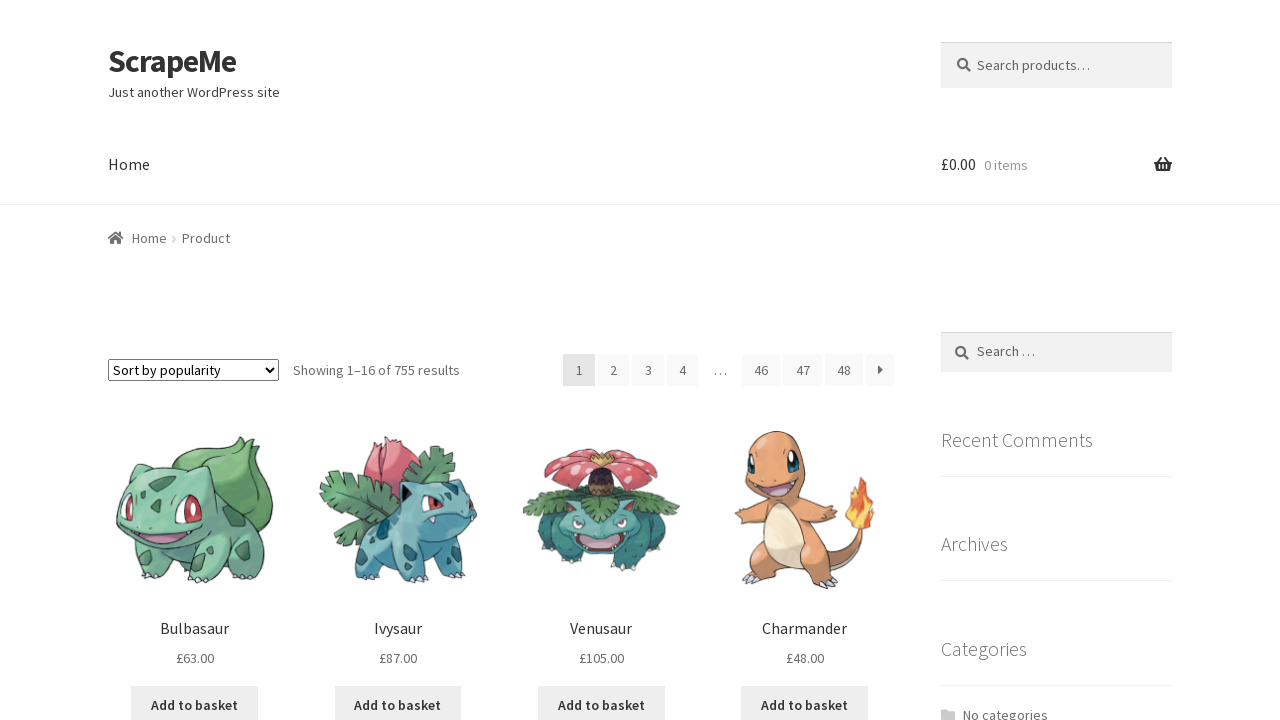

Product prices are displayed
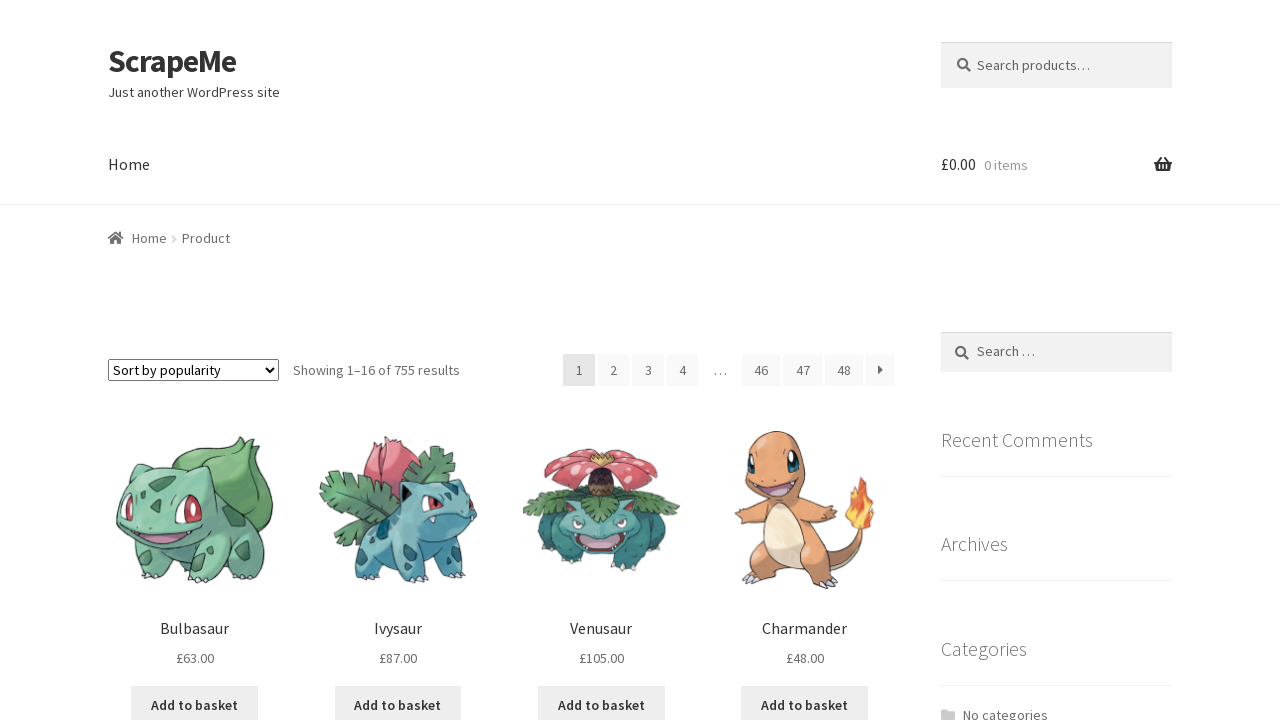

Product images are loaded
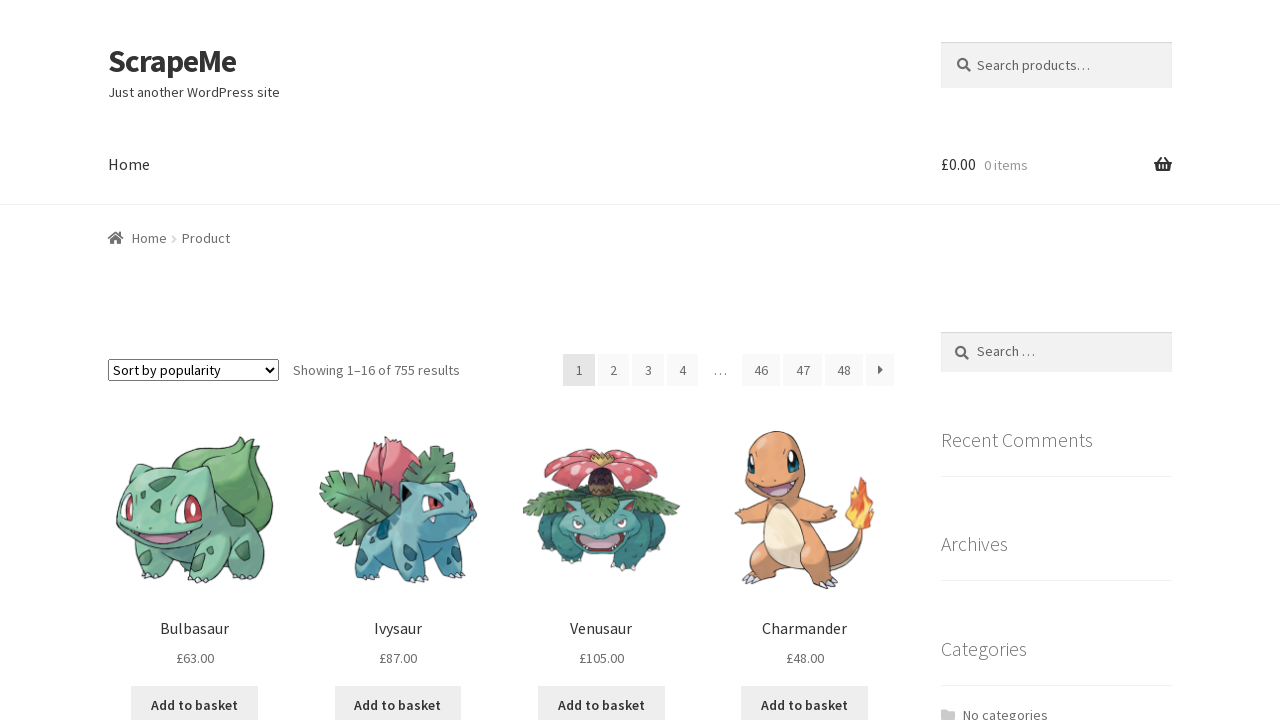

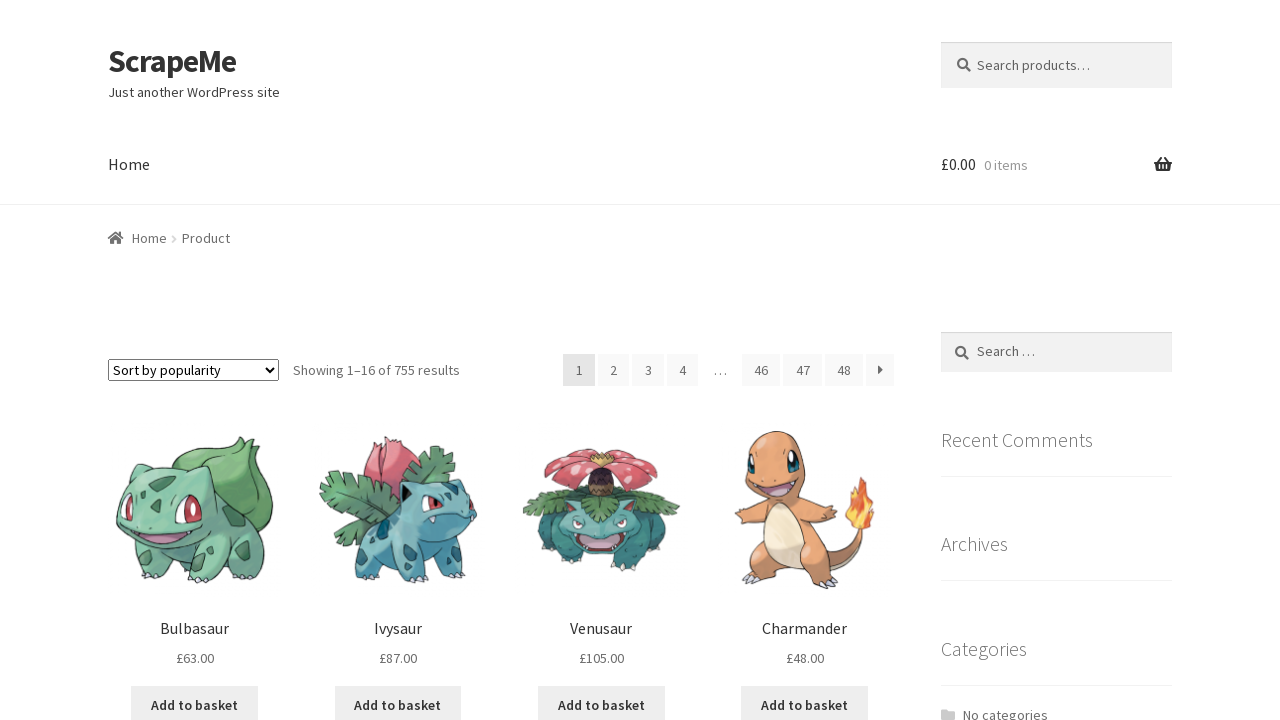